Tests a sample webpage form by filling text fields, password, textarea, and clicking checkboxes and radio buttons

Starting URL: https://www.softwaretestingmaterial.com/sample-webpage-to-automate/

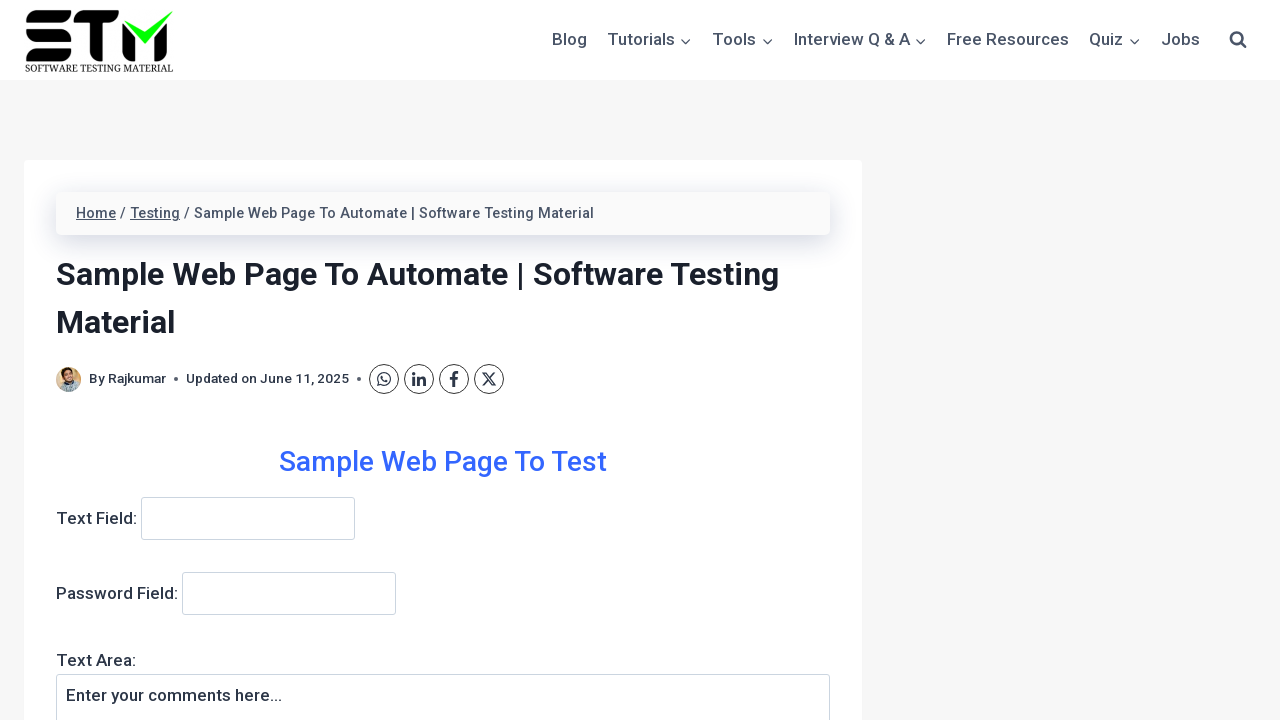

Filled text field with name 'Pavithra' on .spTextField
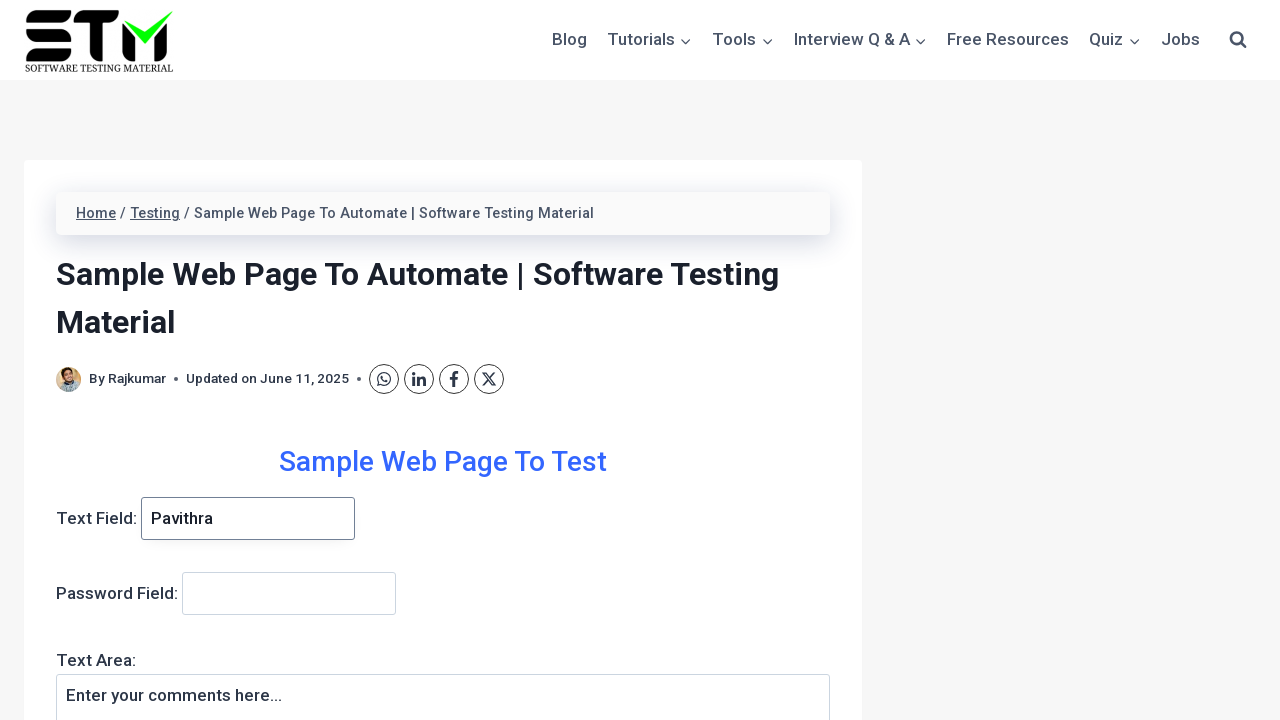

Filled password field with 'pavi123' on input[name='password']
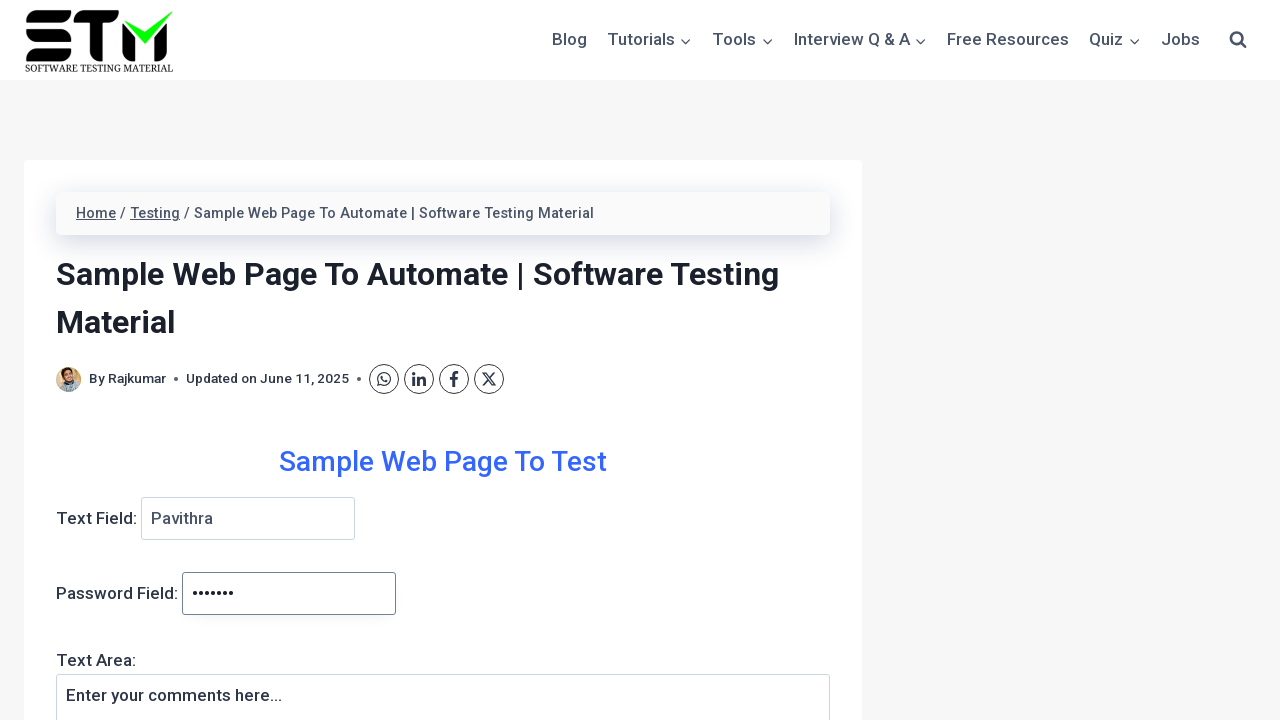

Filled textarea with 'Welcome to automation testing' on textarea
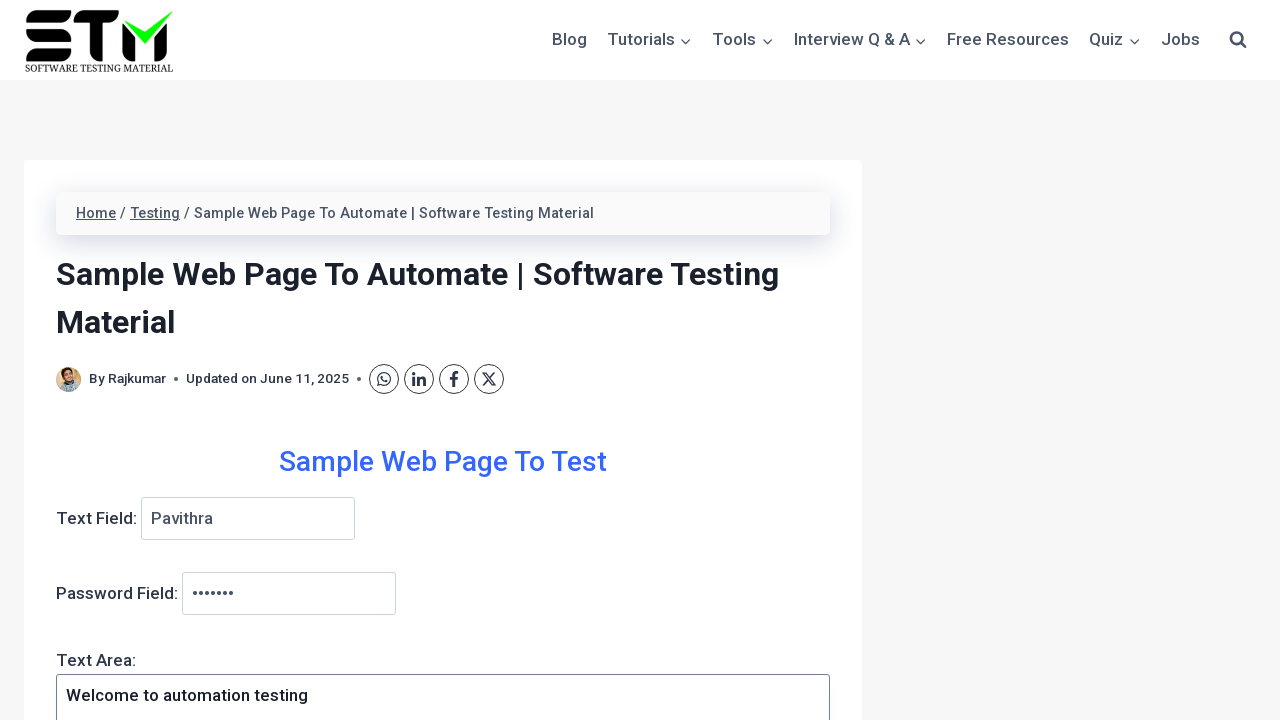

Scrolled first checkbox into view
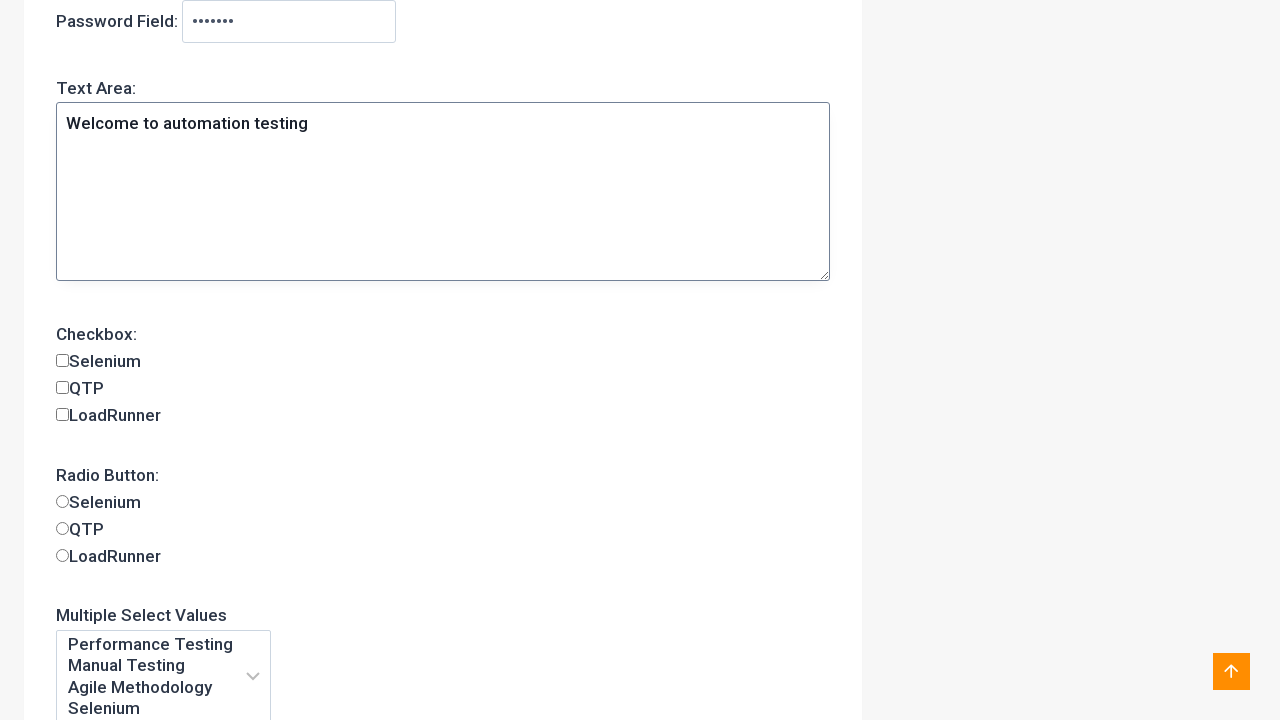

Clicked first checkbox at (62, 360) on input[name='checkboxes[]'] >> nth=0
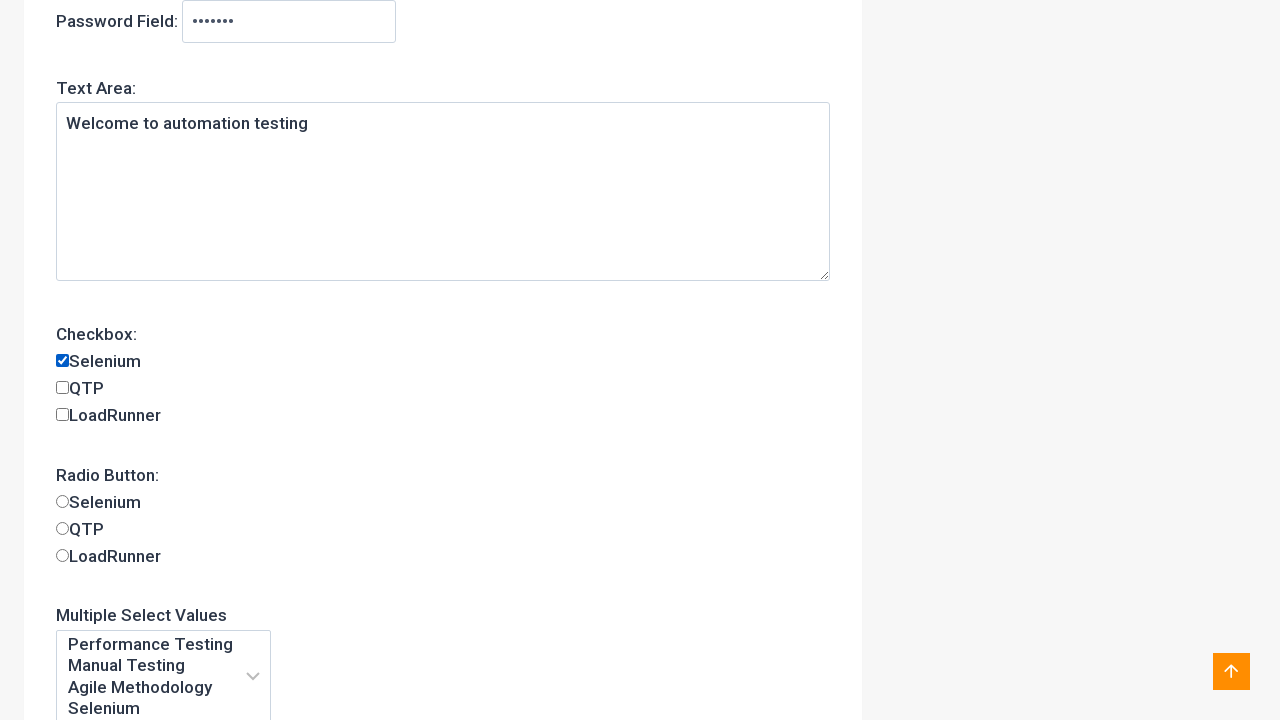

Scrolled second checkbox into view
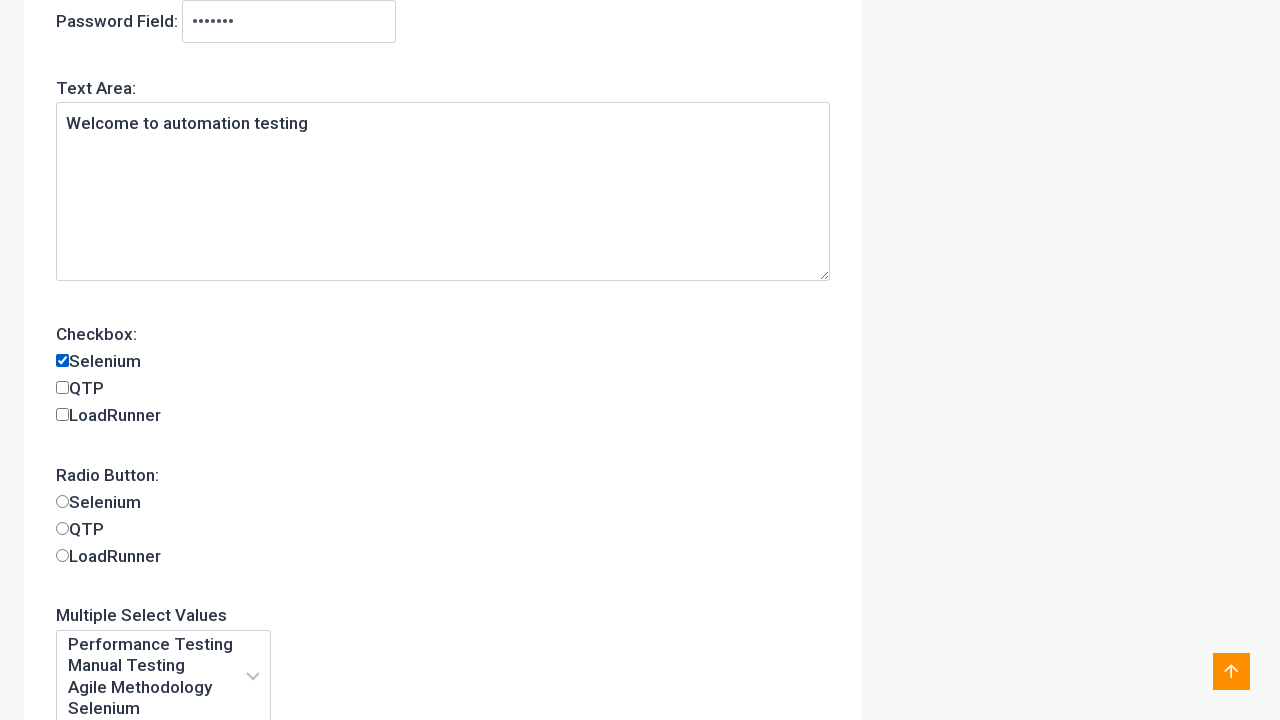

Clicked second checkbox at (62, 388) on input[name='checkboxes[]'] >> nth=1
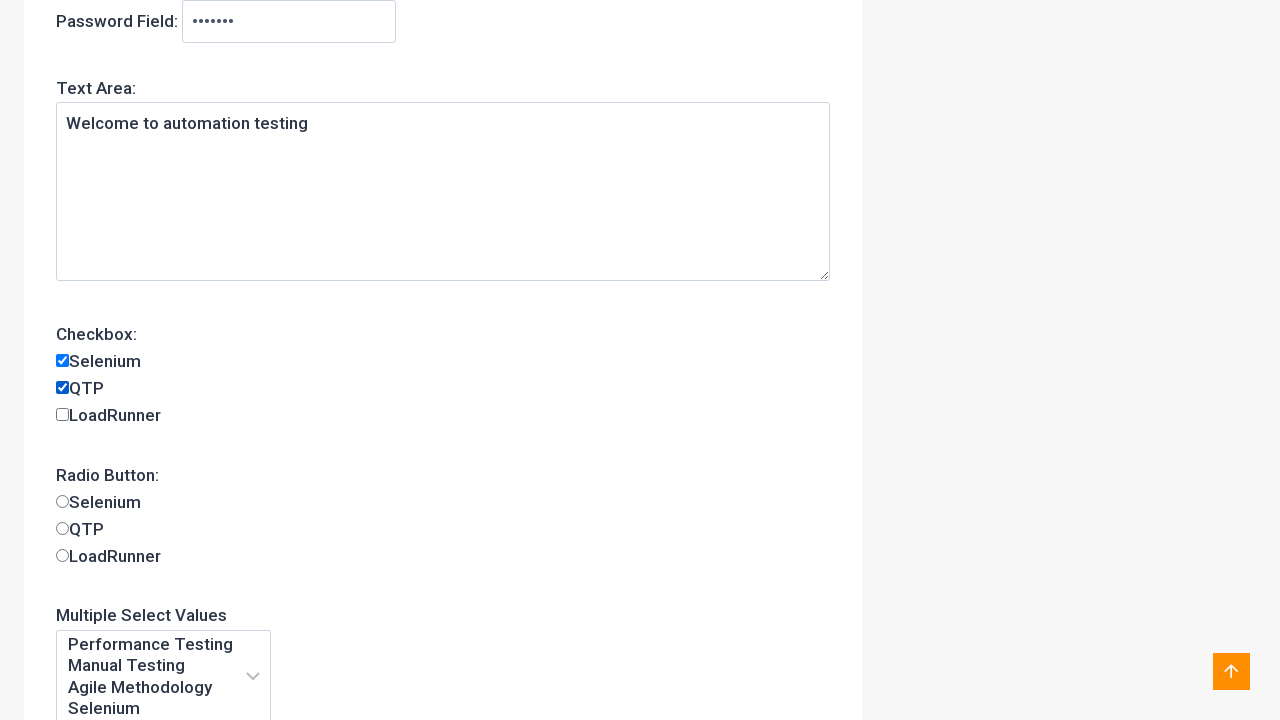

Scrolled first radio button into view
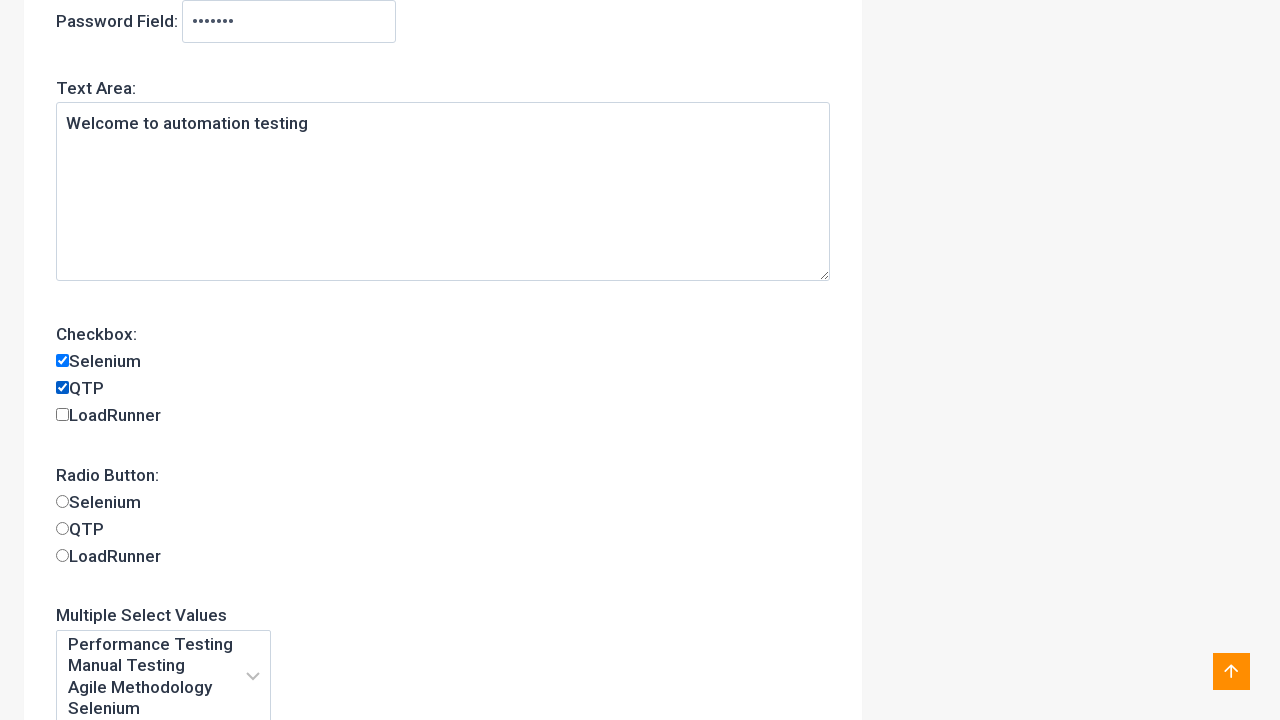

Clicked first radio button at (62, 501) on input[type='radio'] >> nth=0
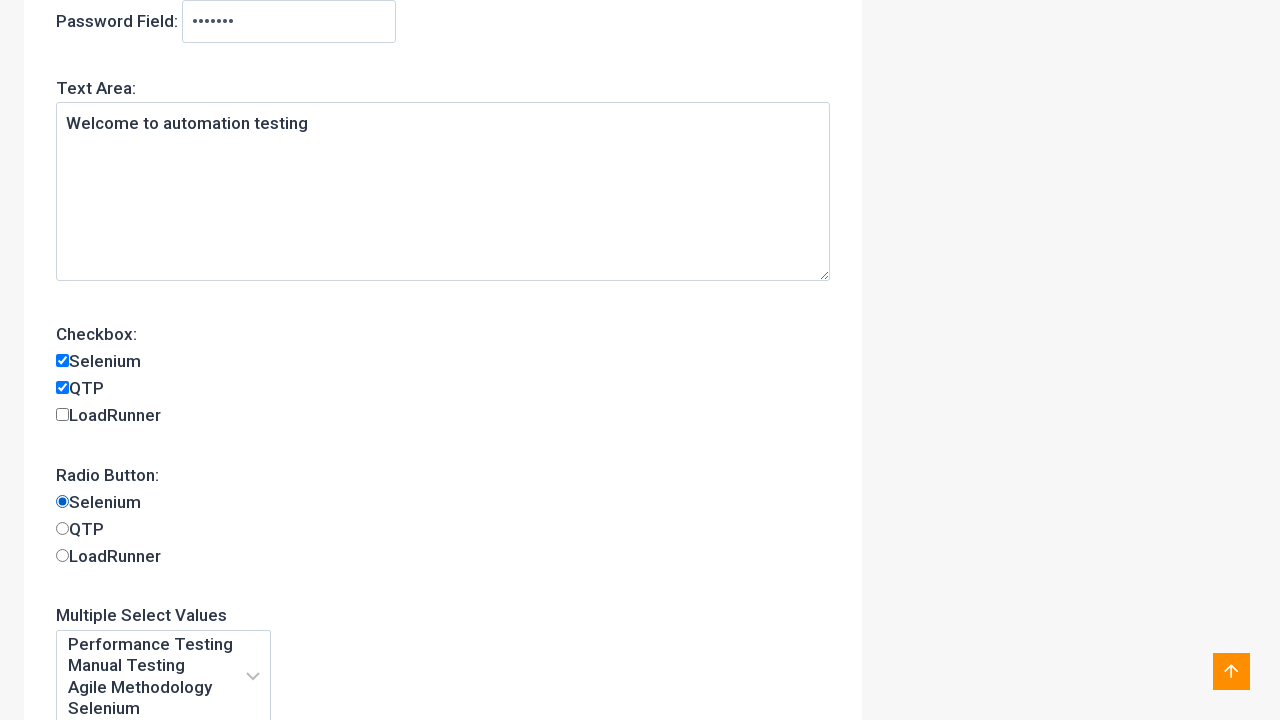

Scrolled second radio button into view
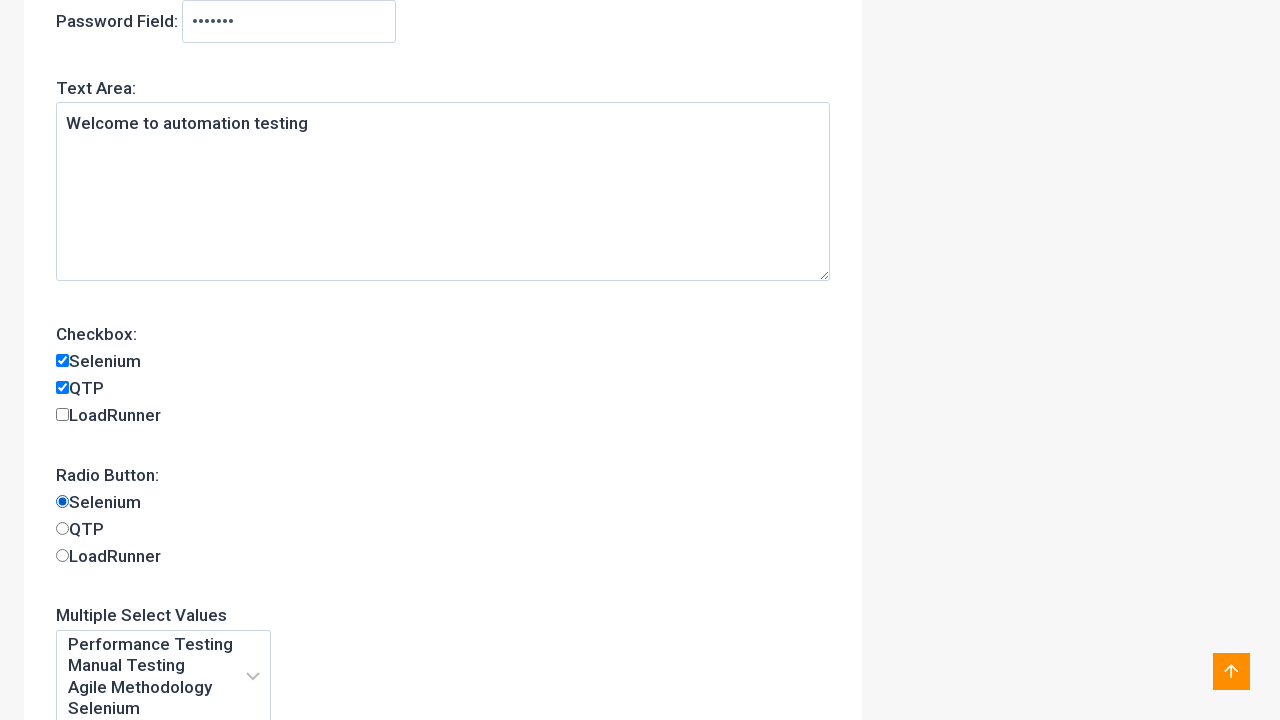

Clicked second radio button at (62, 528) on input[type='radio'] >> nth=1
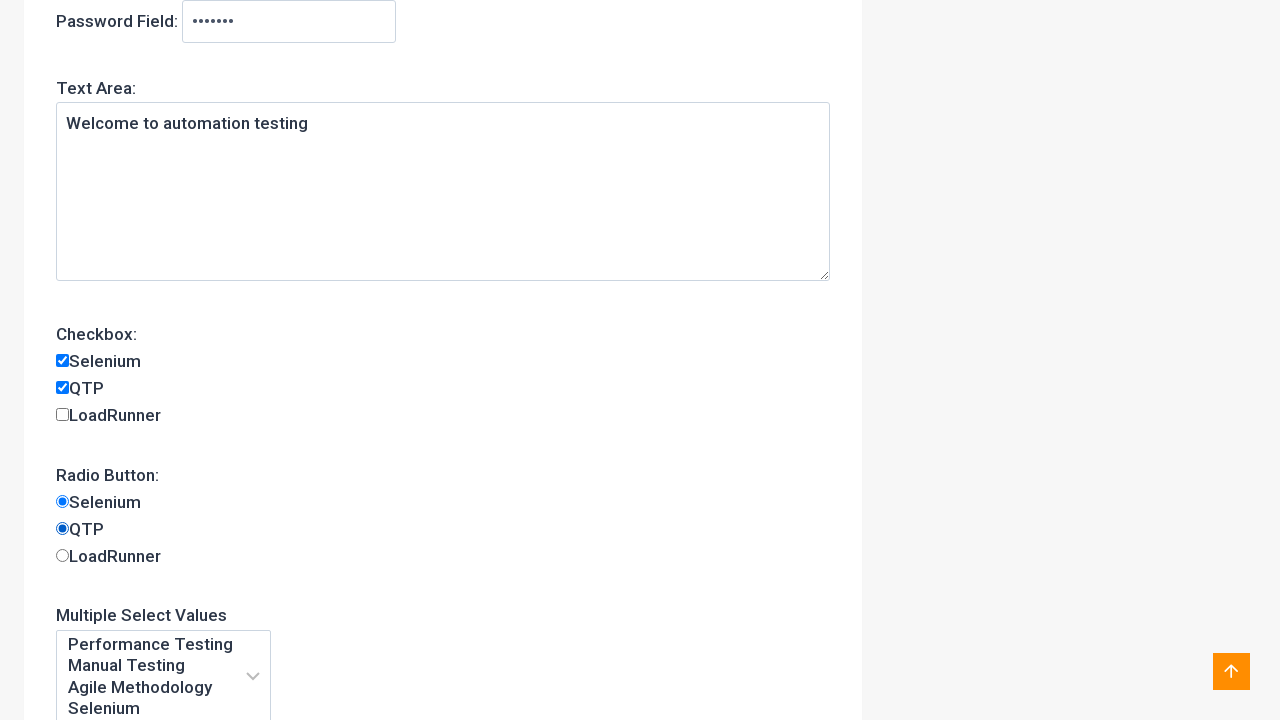

Waited 2 seconds for actions to complete
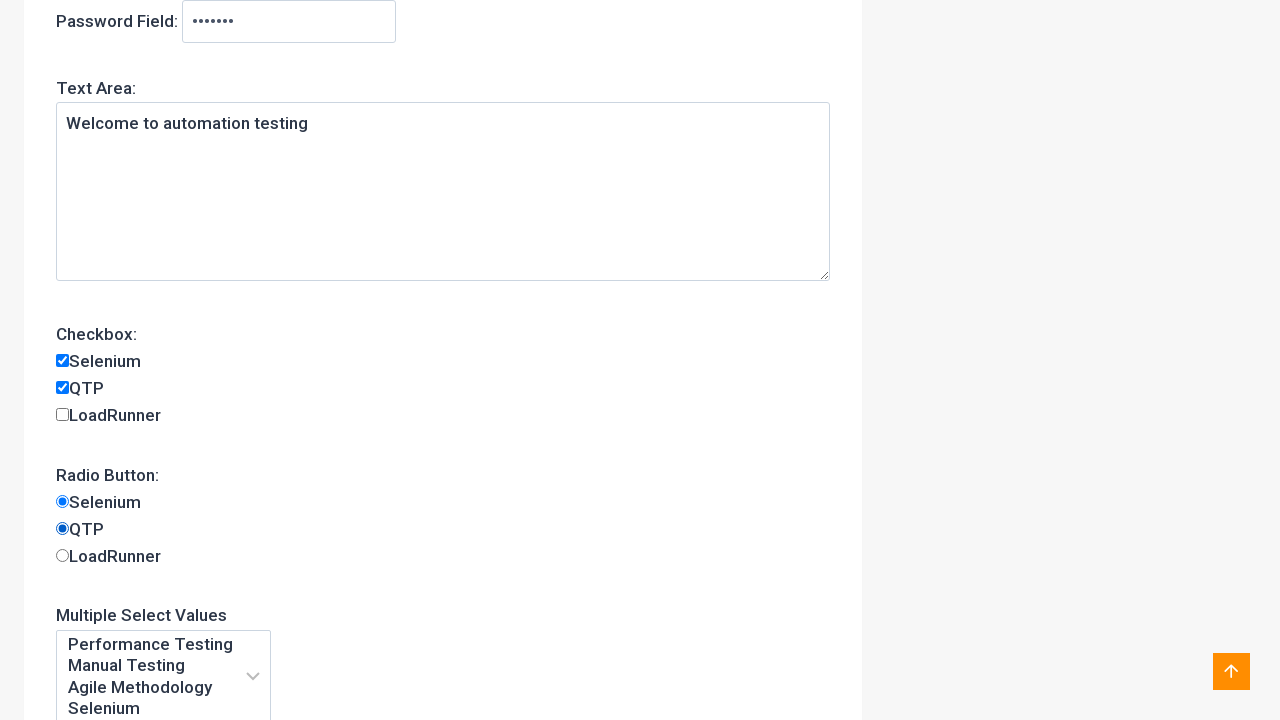

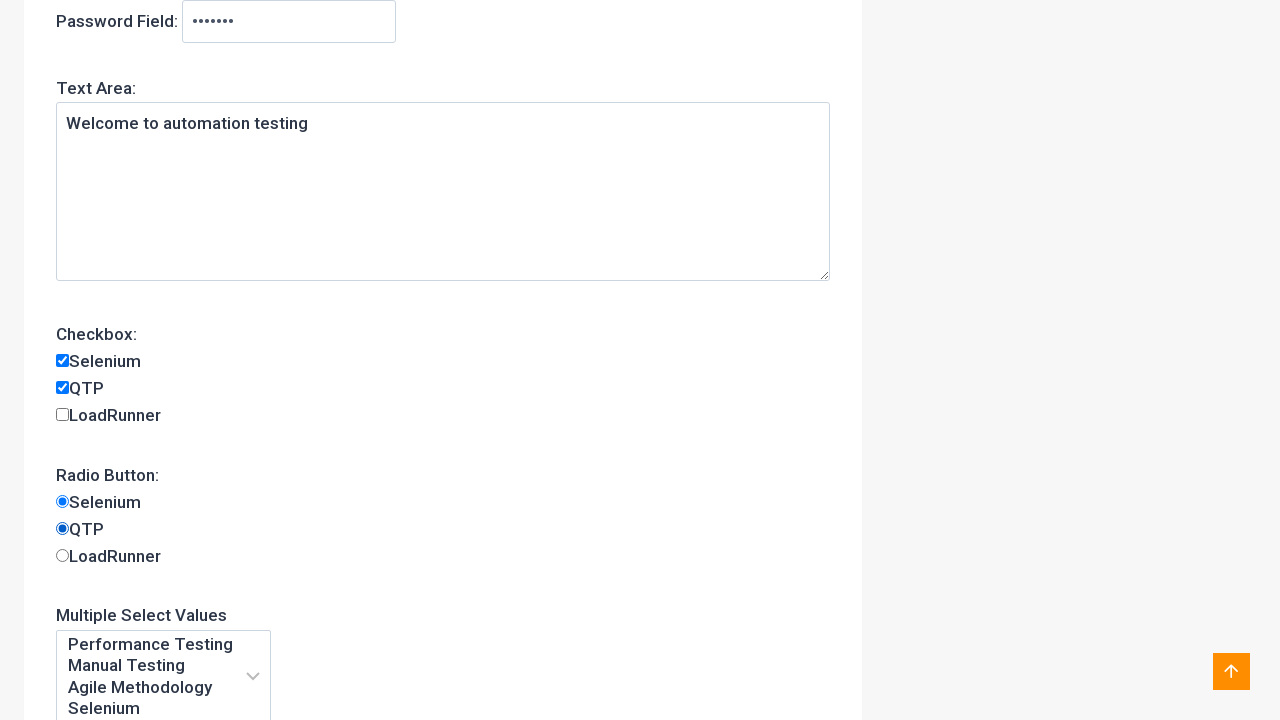